Tests dropdown functionality on a travel booking form by selecting passenger count and verifying the selection

Starting URL: https://rahulshettyacademy.com/dropdownsPractise/

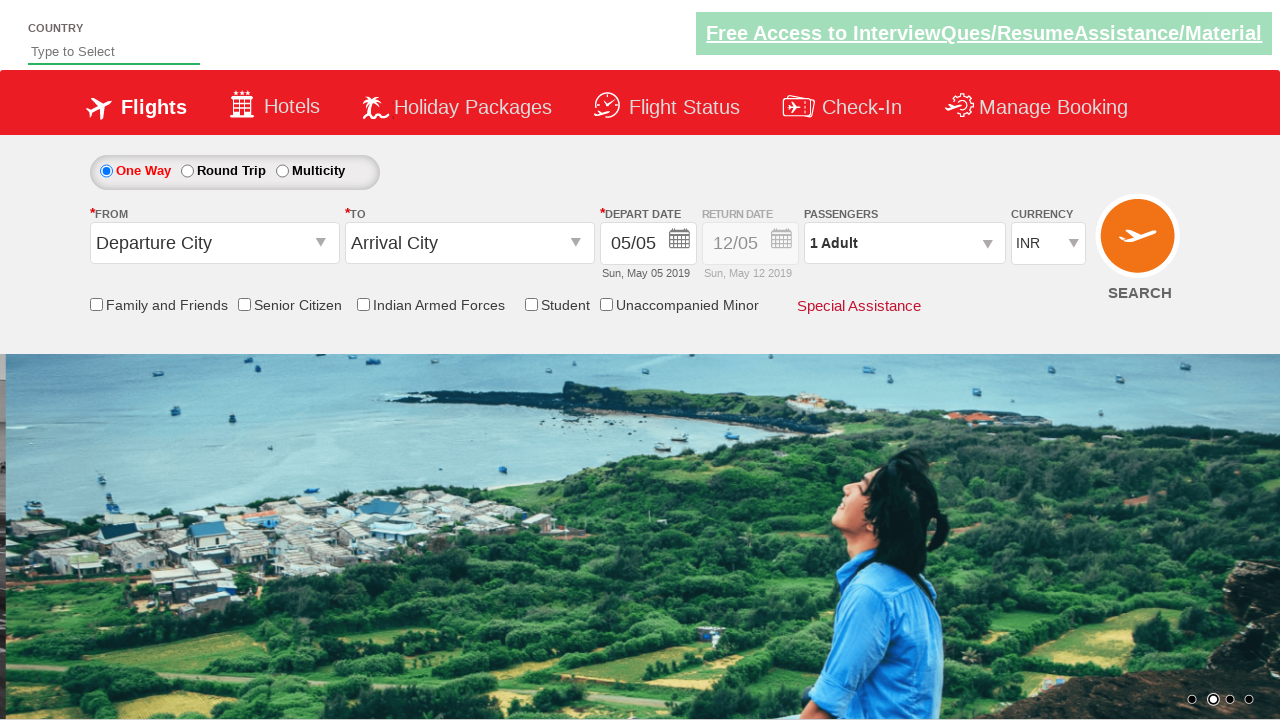

Clicked on passenger info dropdown to open it at (904, 243) on #divpaxinfo
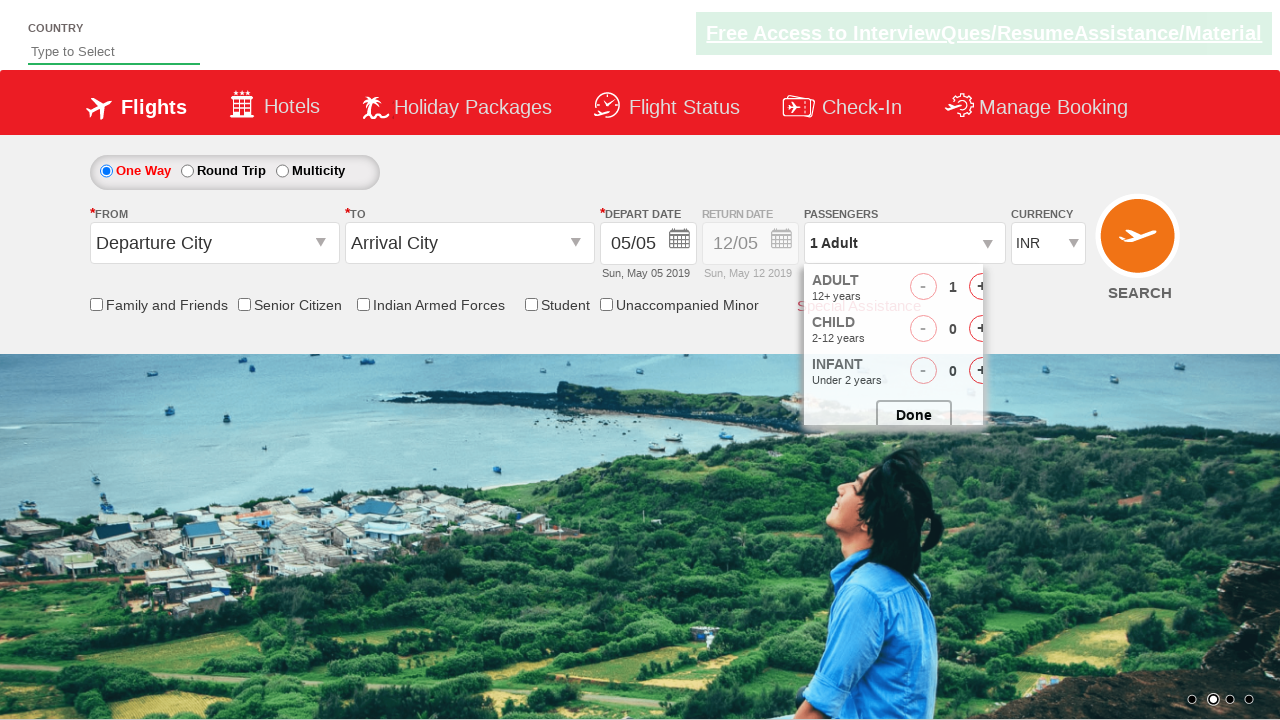

Waited for dropdown to open
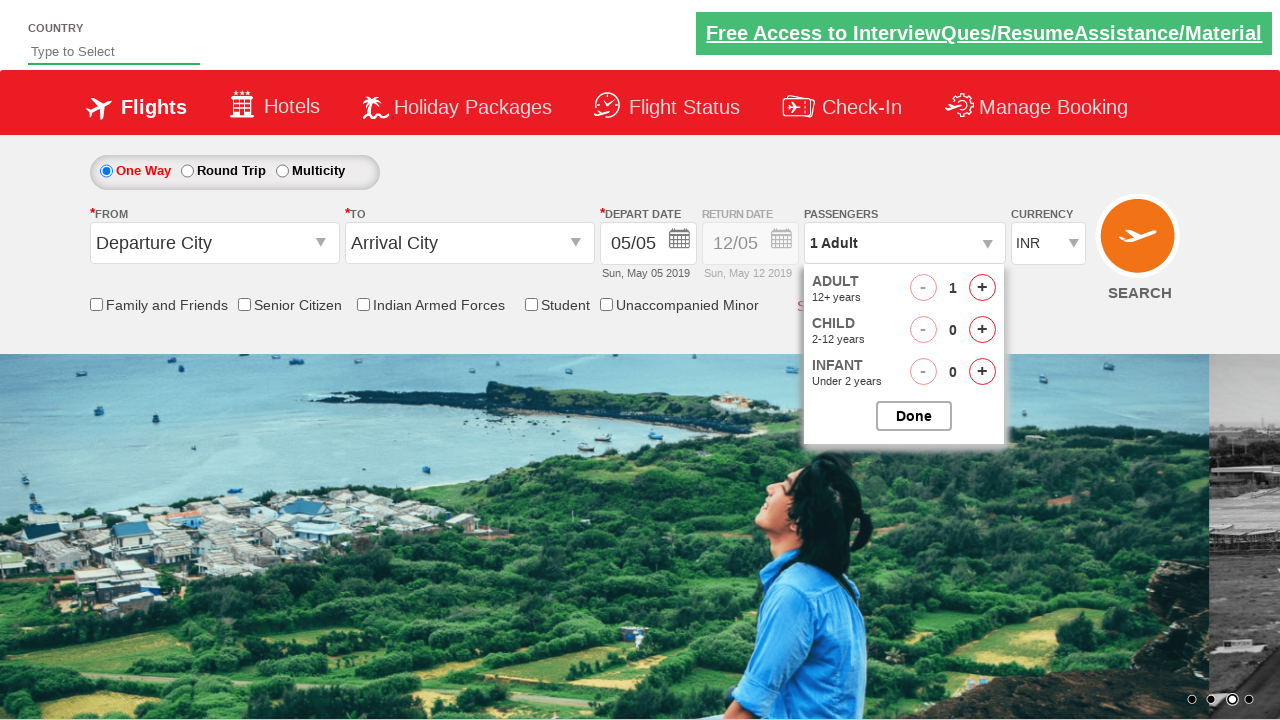

Clicked increment adult button (iteration 1/3) at (982, 288) on #hrefIncAdt
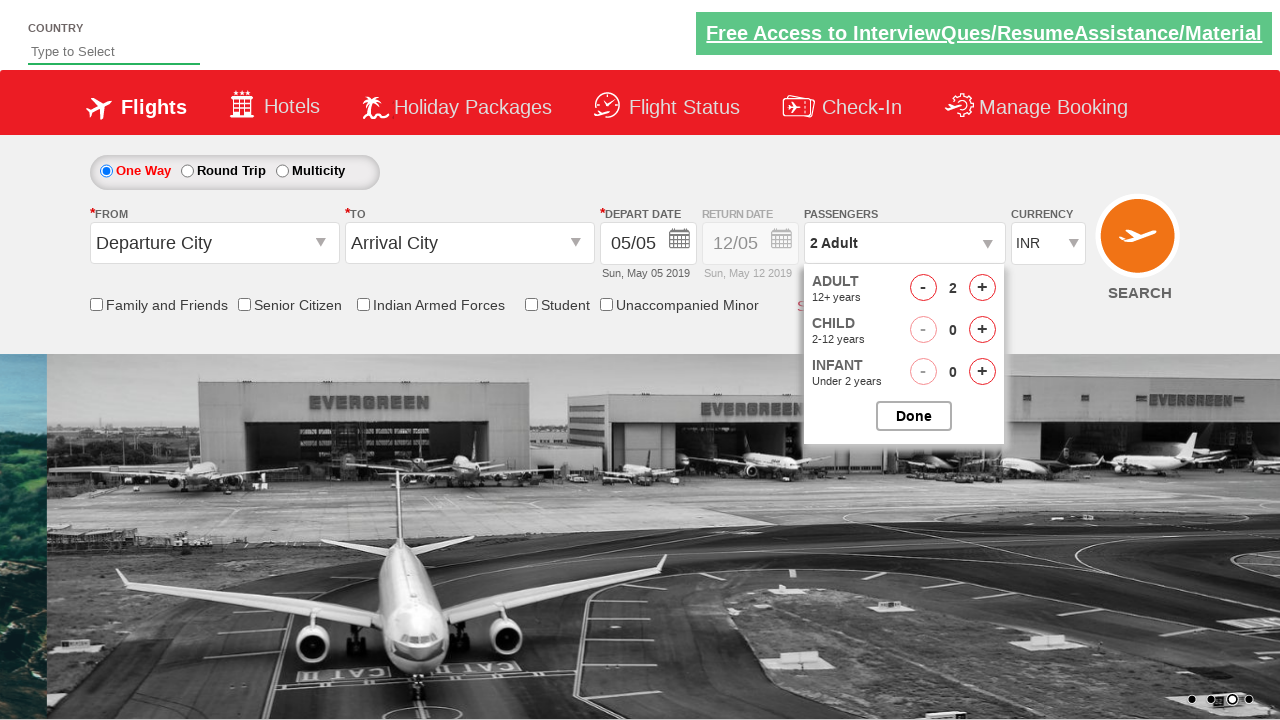

Clicked increment adult button (iteration 2/3) at (982, 288) on #hrefIncAdt
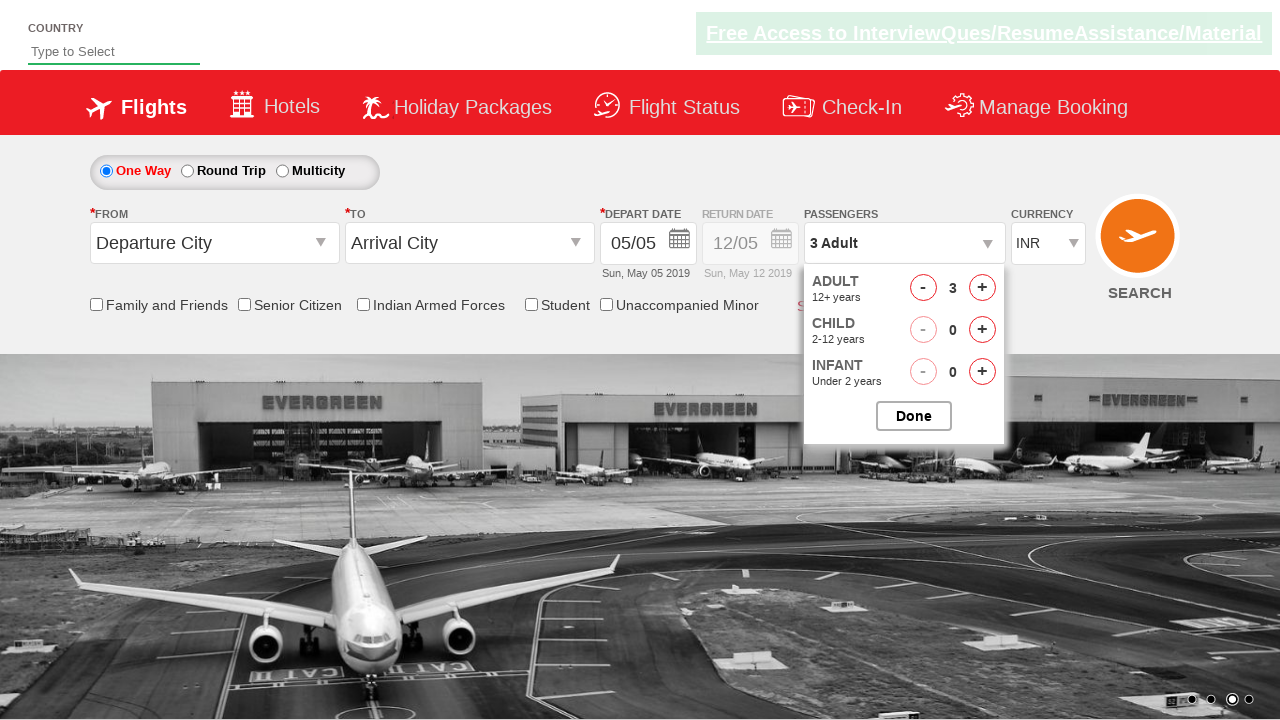

Clicked increment adult button (iteration 3/3) at (982, 288) on #hrefIncAdt
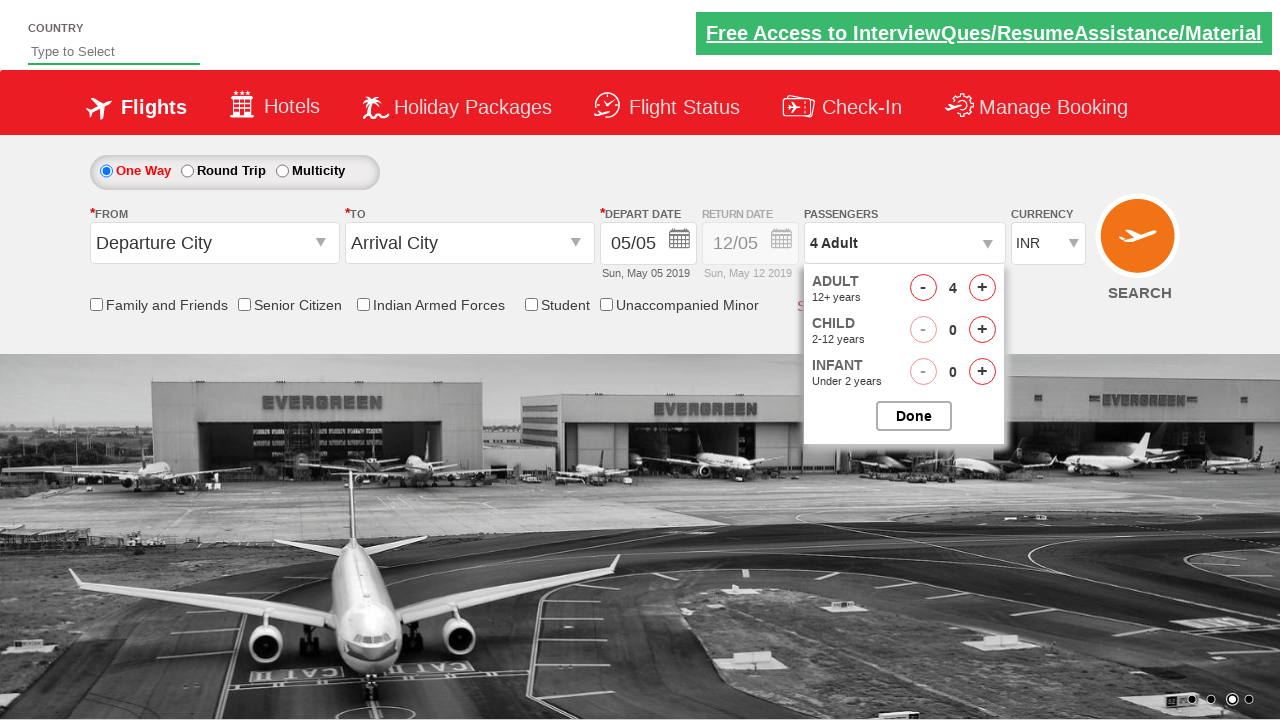

Retrieved passenger count text from dropdown
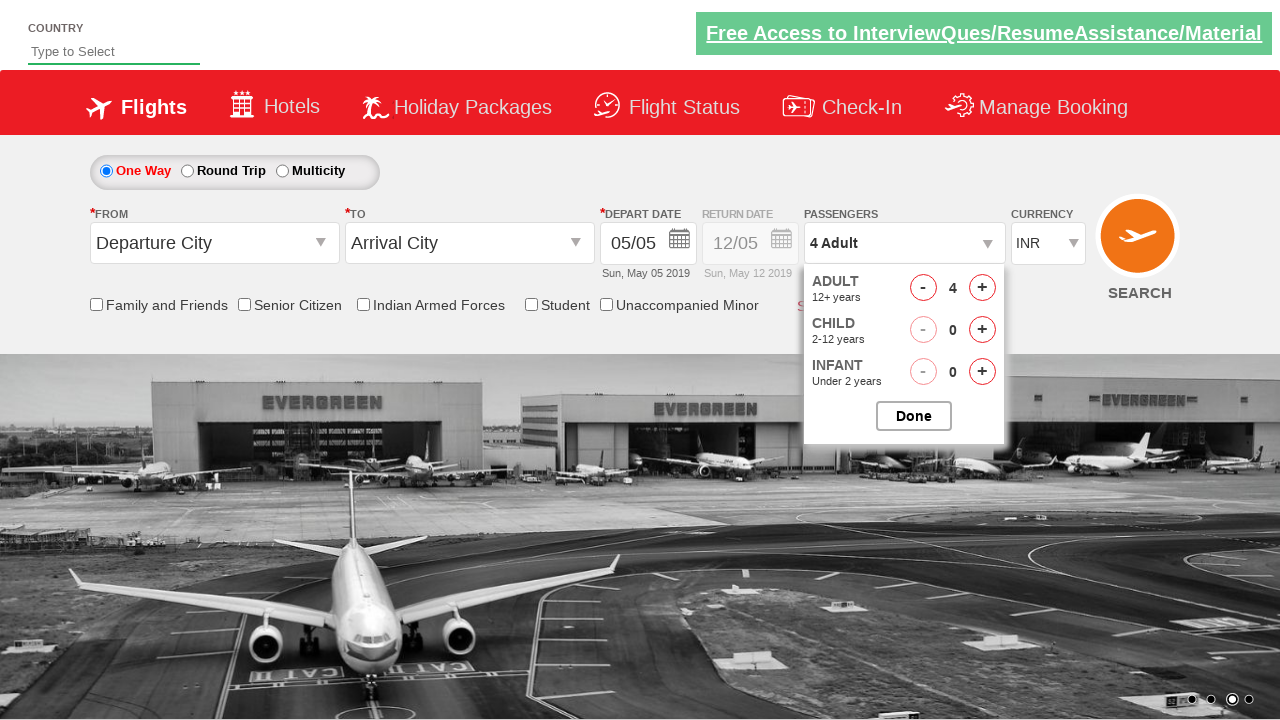

Verified passenger count is '4 Adult' as expected
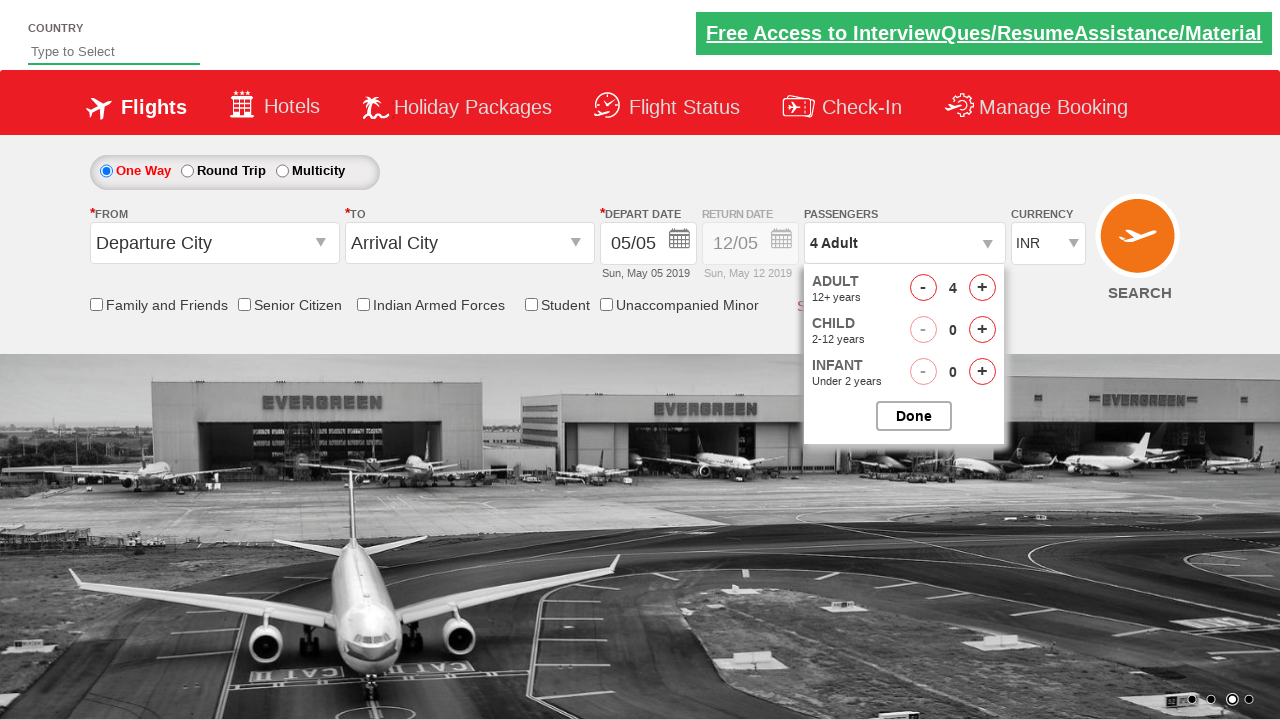

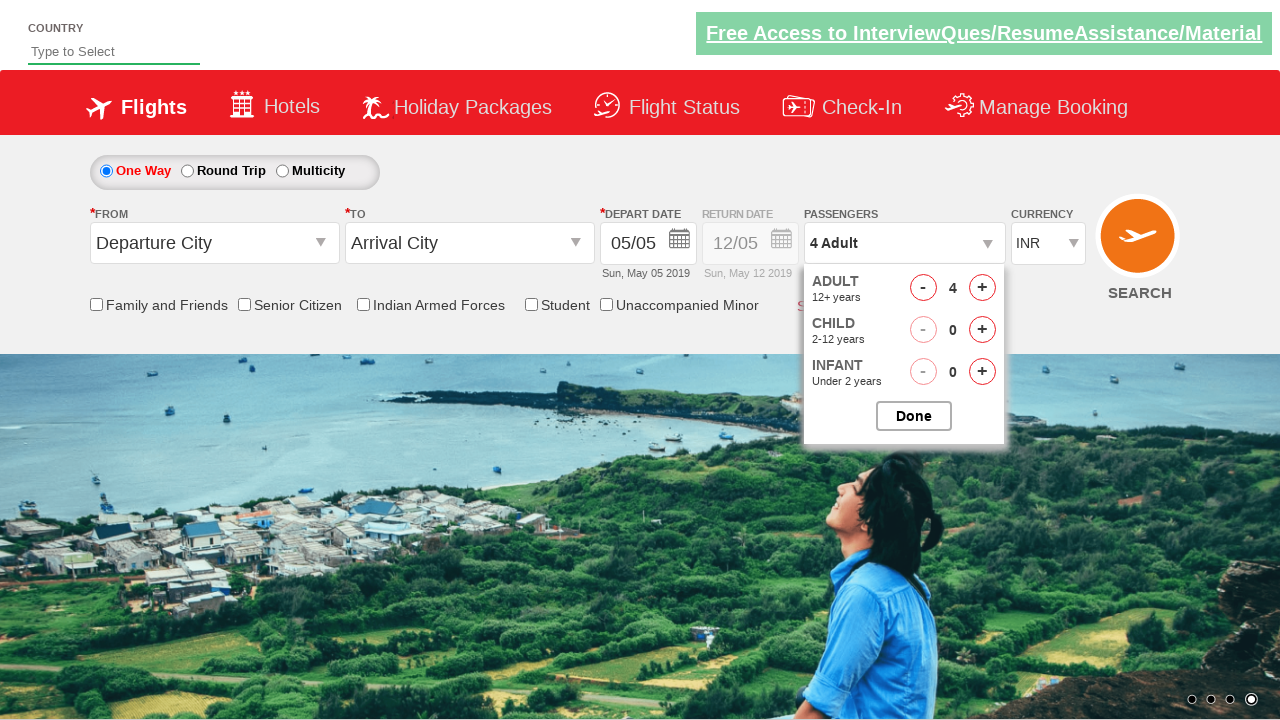